Tests selecting an option from a dropdown menu by visible text

Starting URL: https://demoqa.com/select-menu

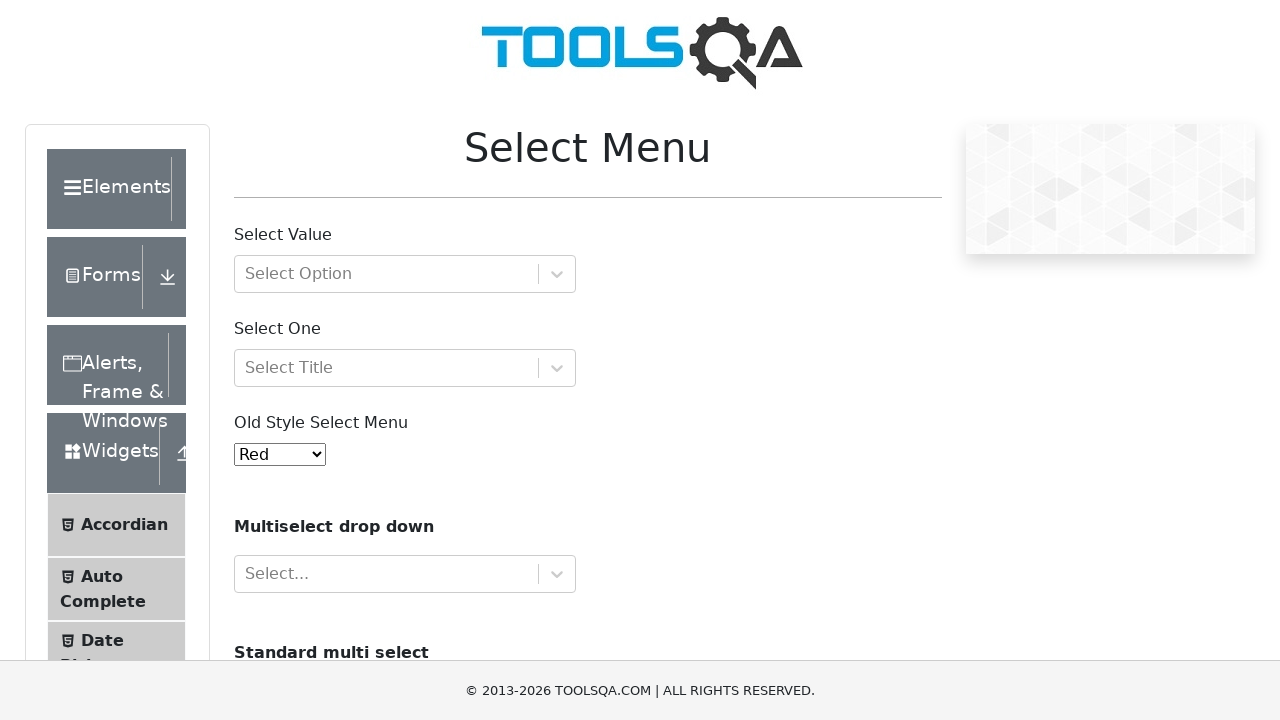

Navigated to select menu demo page
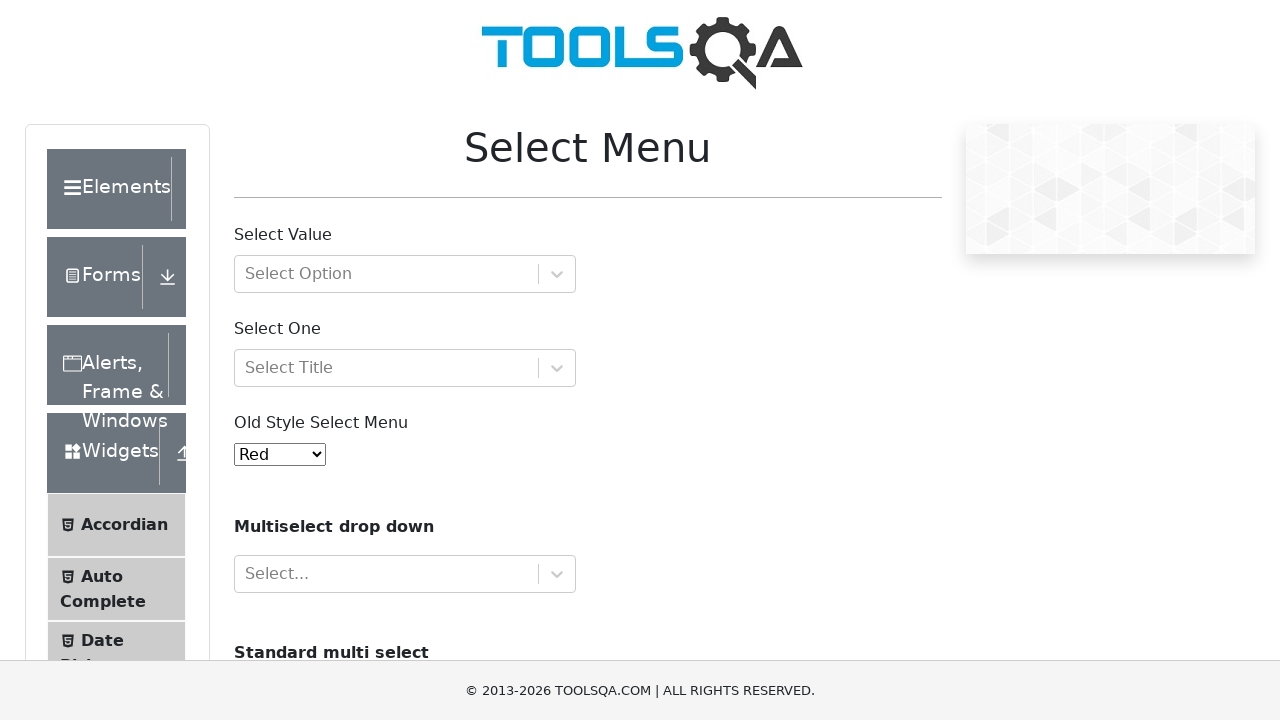

Selected 'Green' option from dropdown menu by visible text on #oldSelectMenu
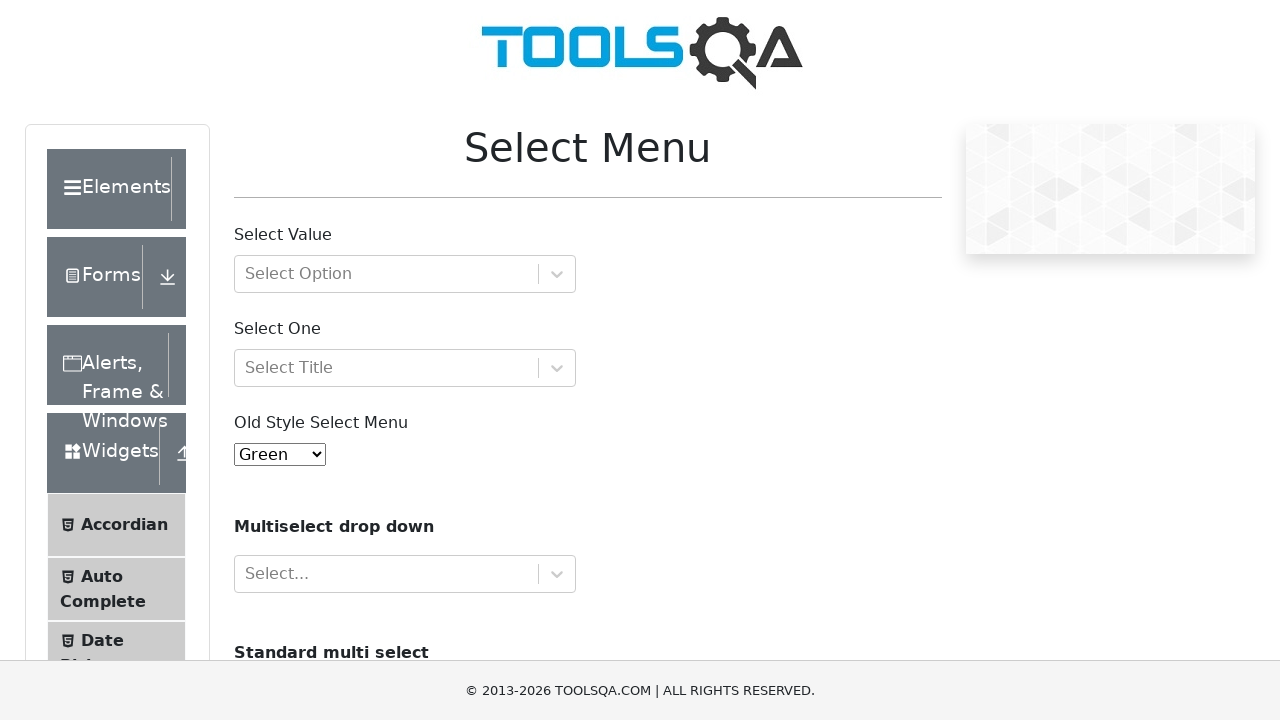

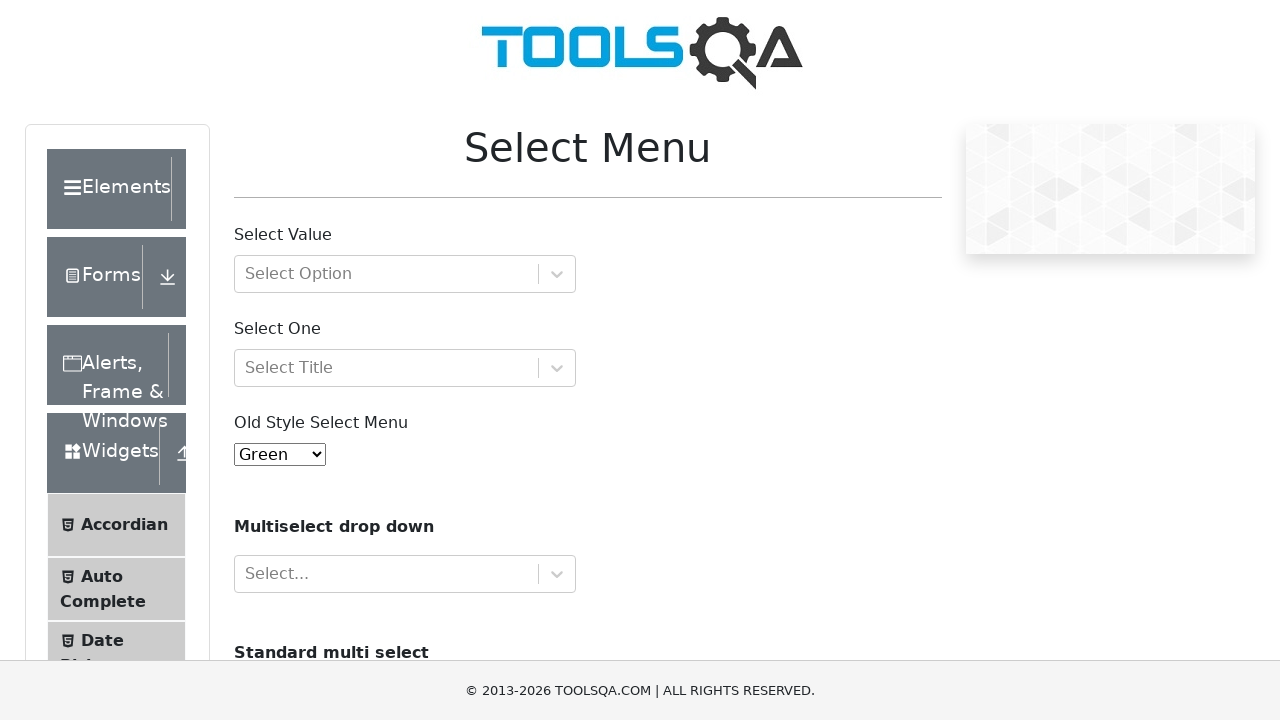